Verifies that the current URL contains "opencart"

Starting URL: https://naveenautomationlabs.com/opencart/

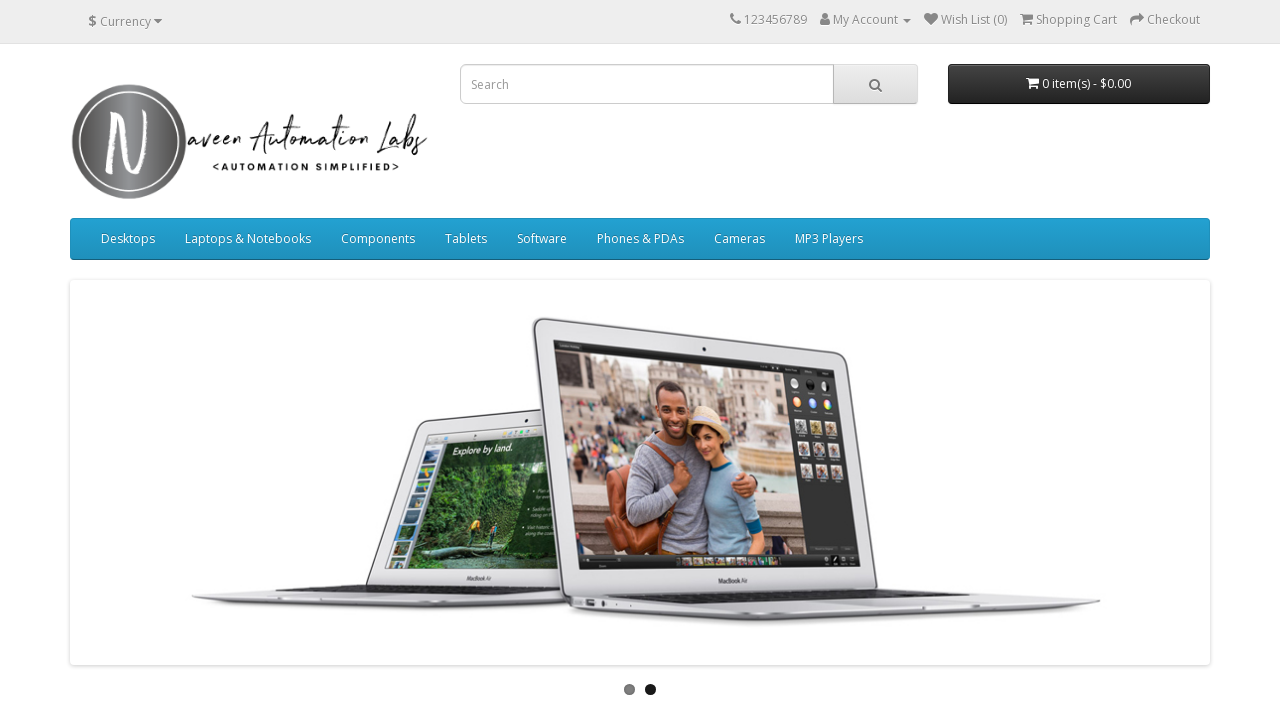

Retrieved current URL from page
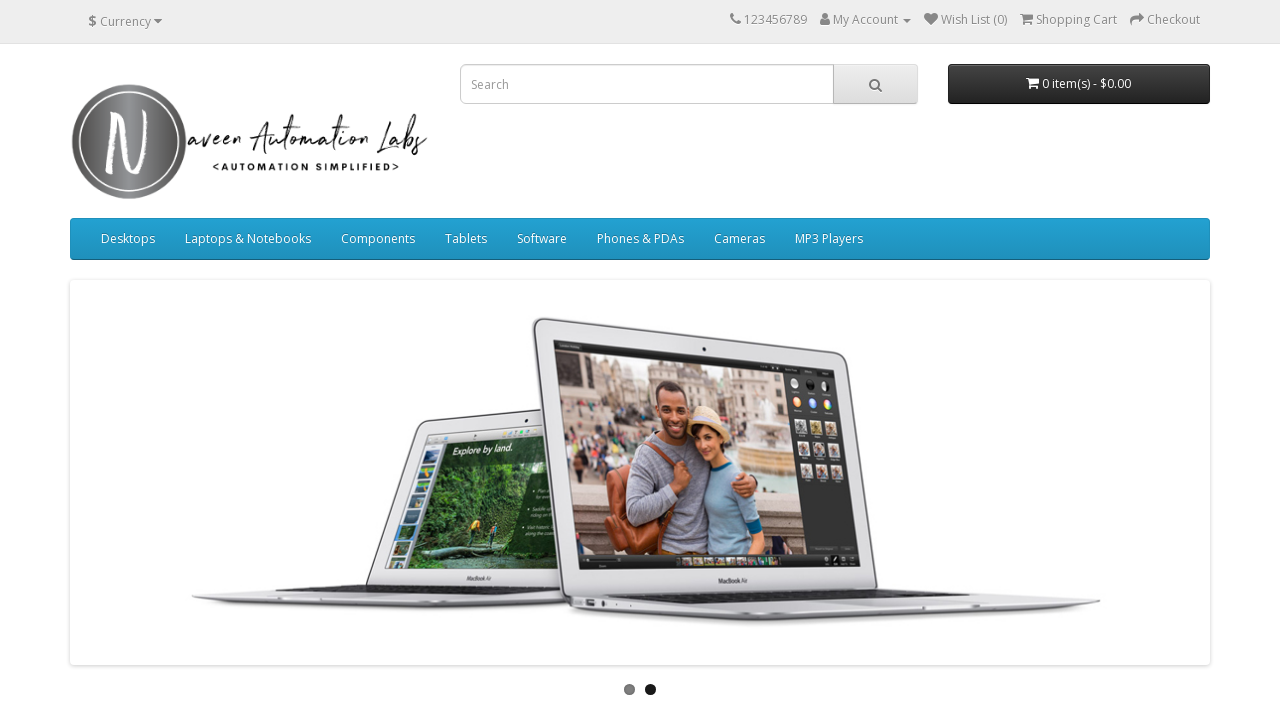

Printed URL: https://naveenautomationlabs.com/opencart/
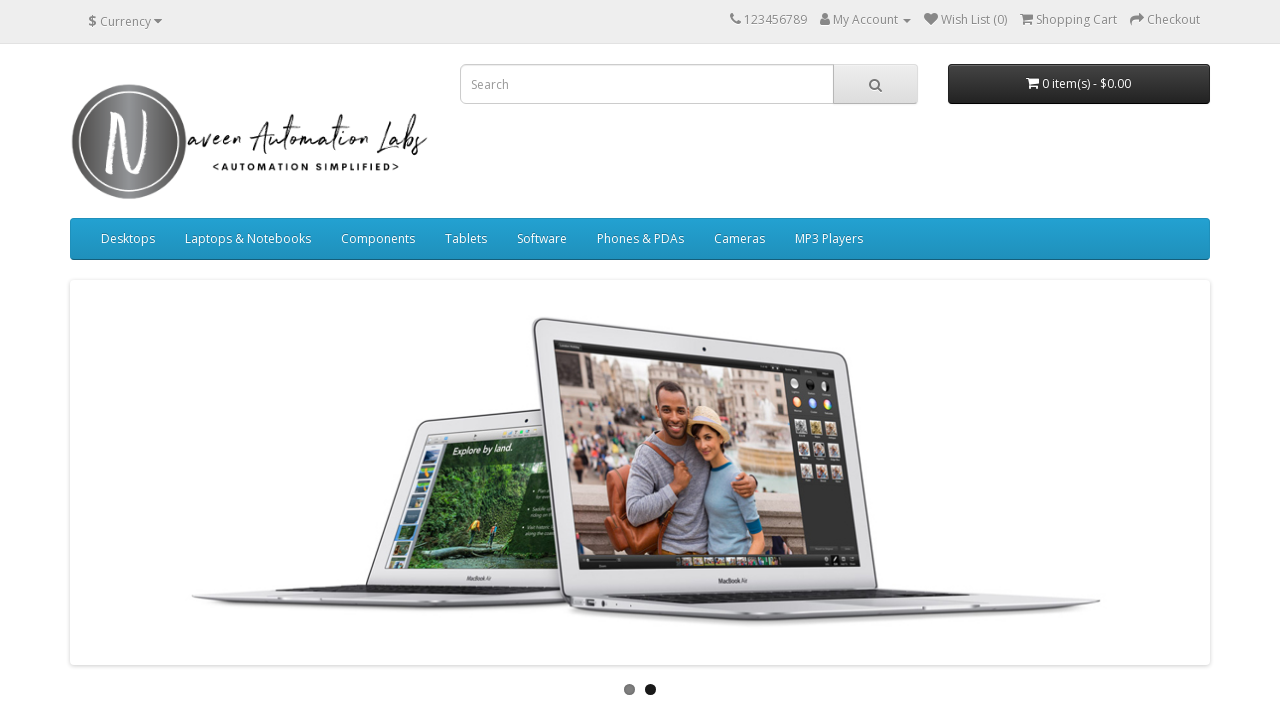

Verified that URL contains 'opencart'
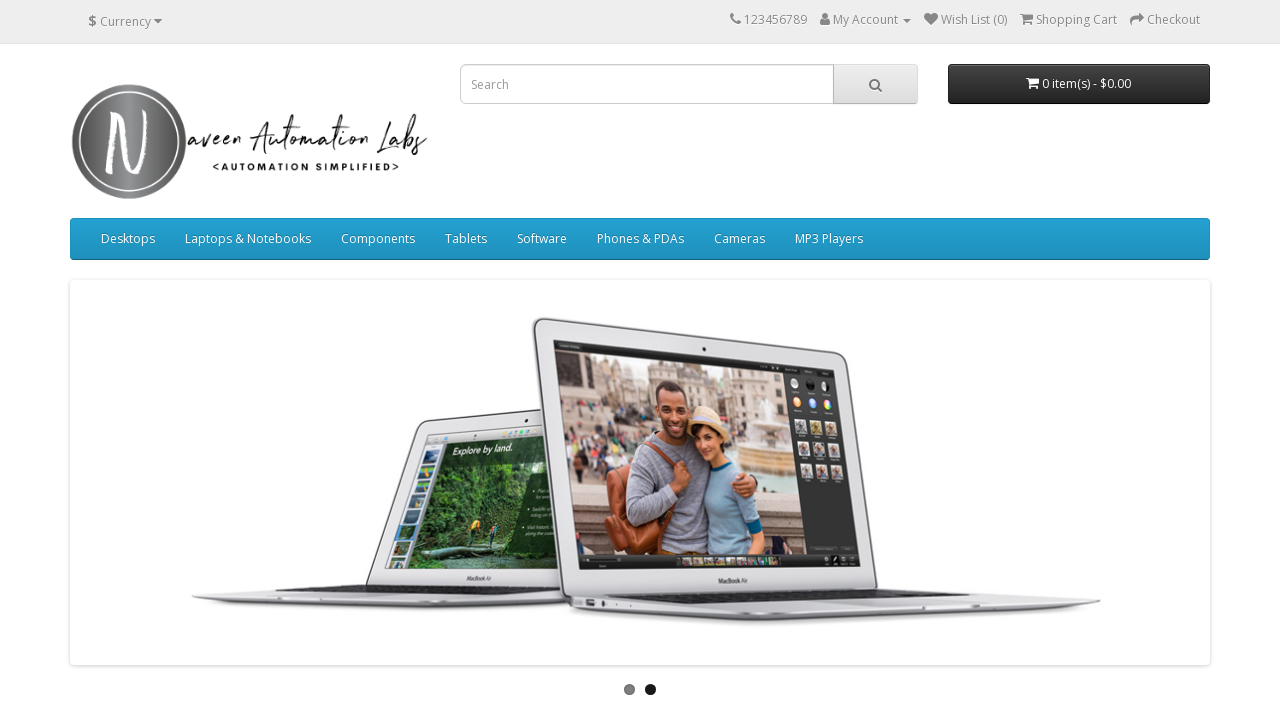

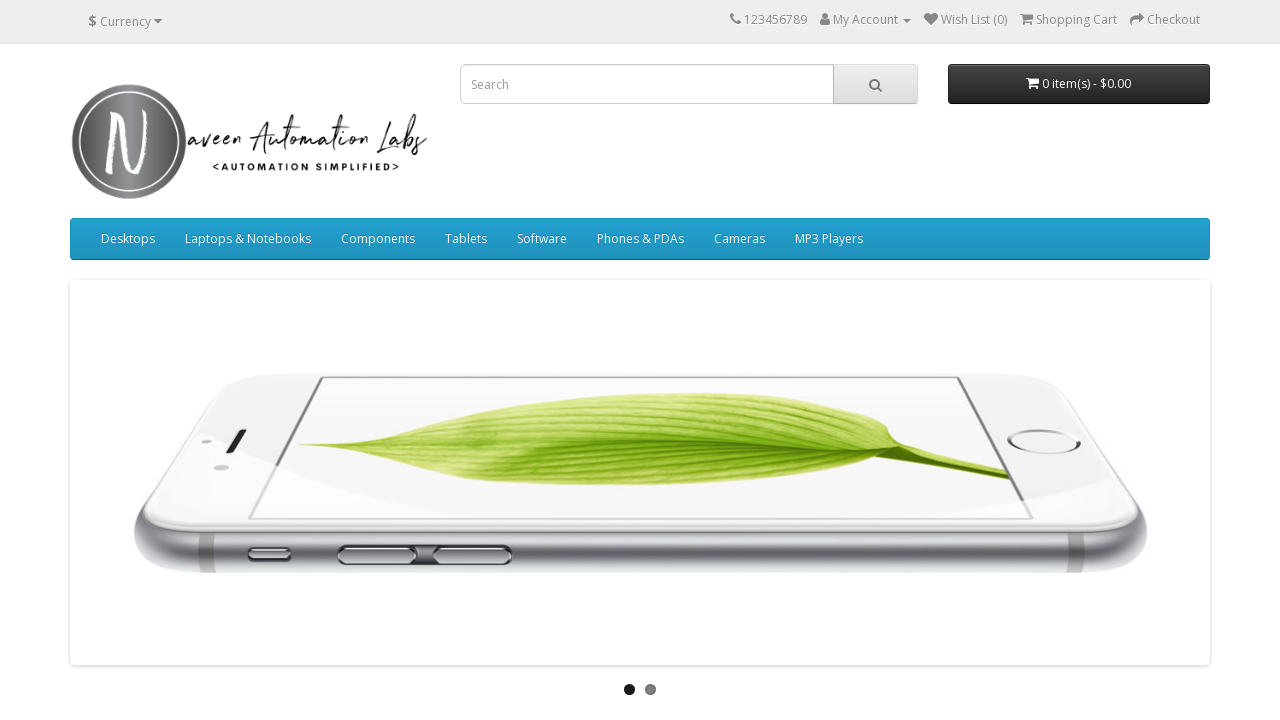